Opens the Petz pet shop homepage and verifies the page title matches the expected text

Starting URL: https://www.petz.com.br

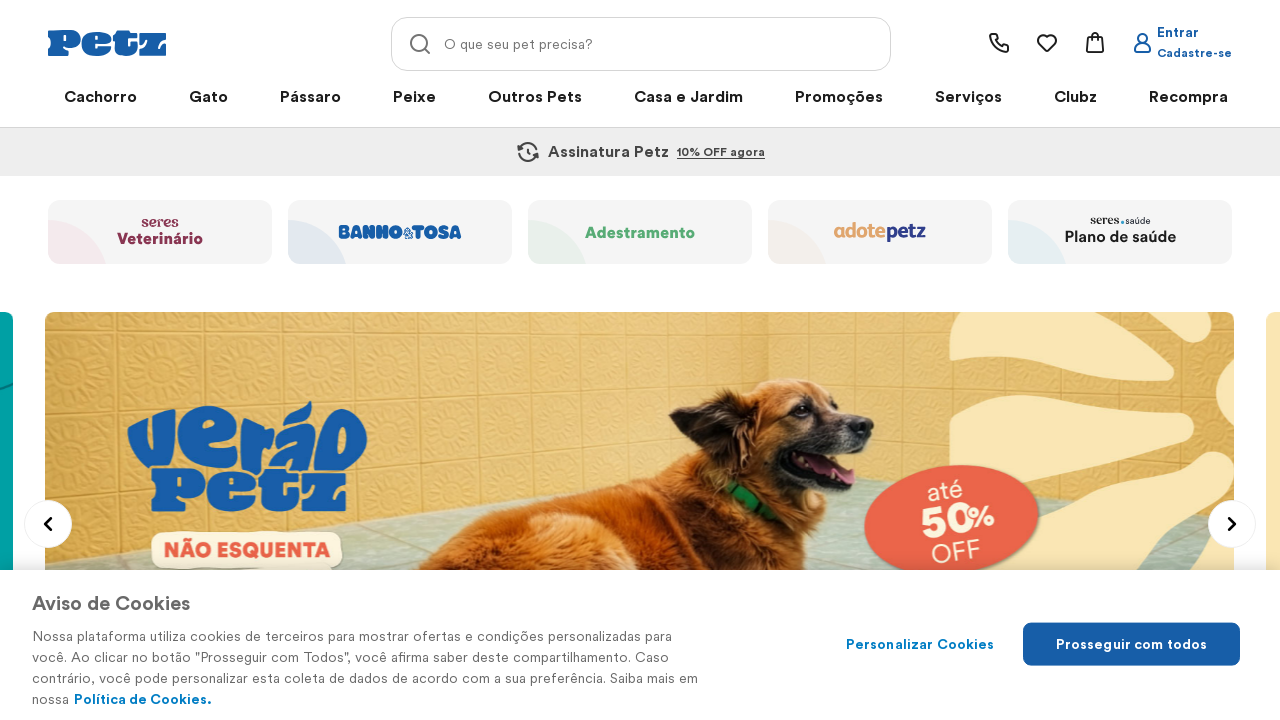

Waited for page to load with domcontentloaded state
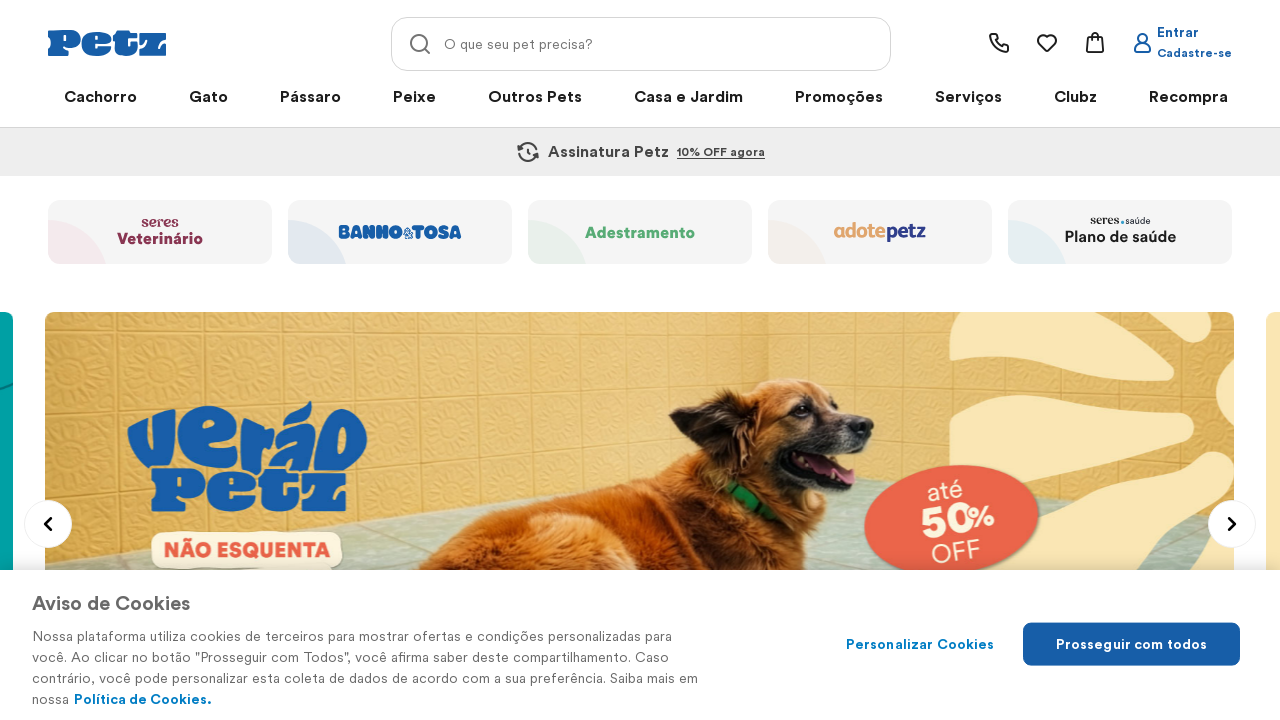

Verified page title contains 'Petz' or 'Pet Shop'
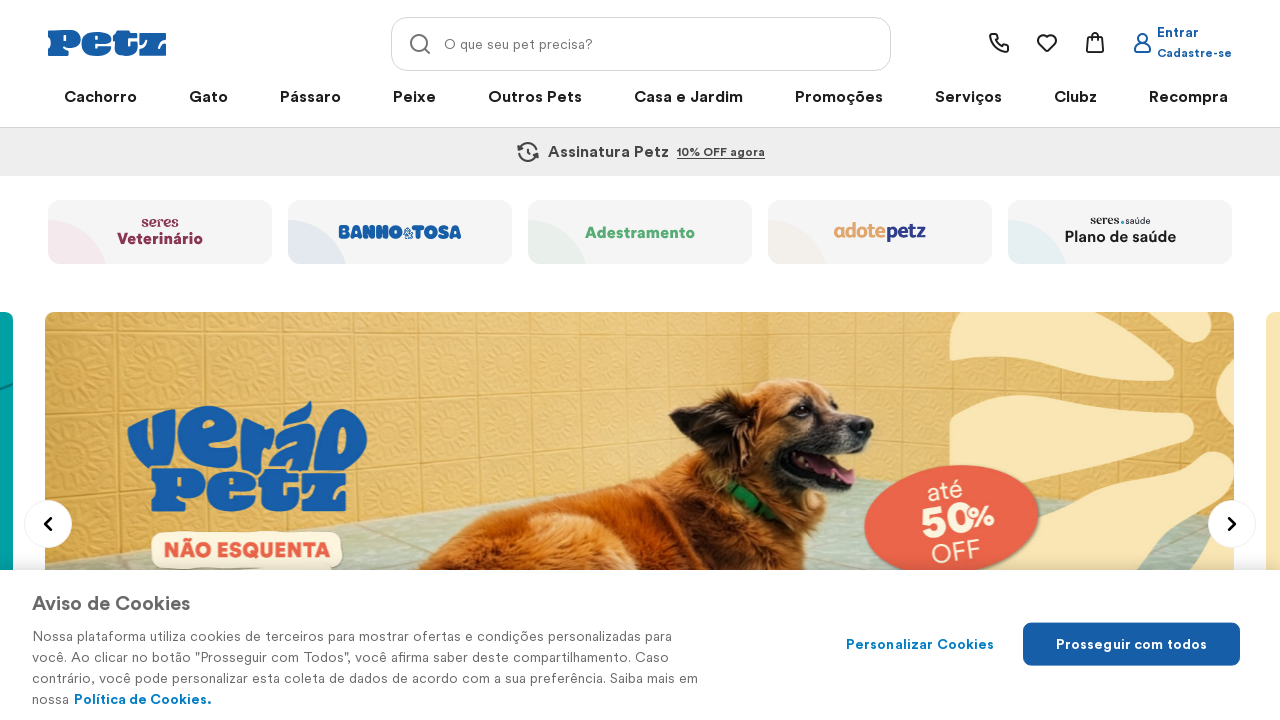

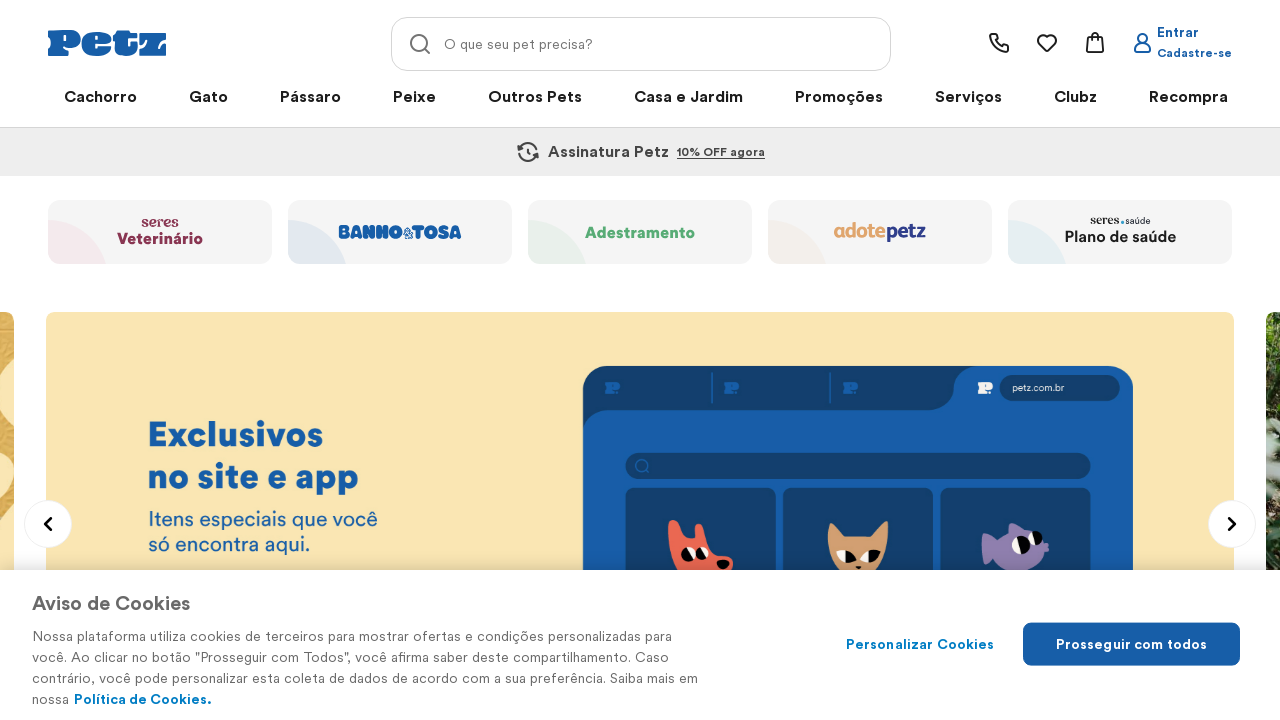